Tests scrolling to the bottom of the Selenium website homepage using JavaScript execution to scroll down the page

Starting URL: https://www.selenium.dev/

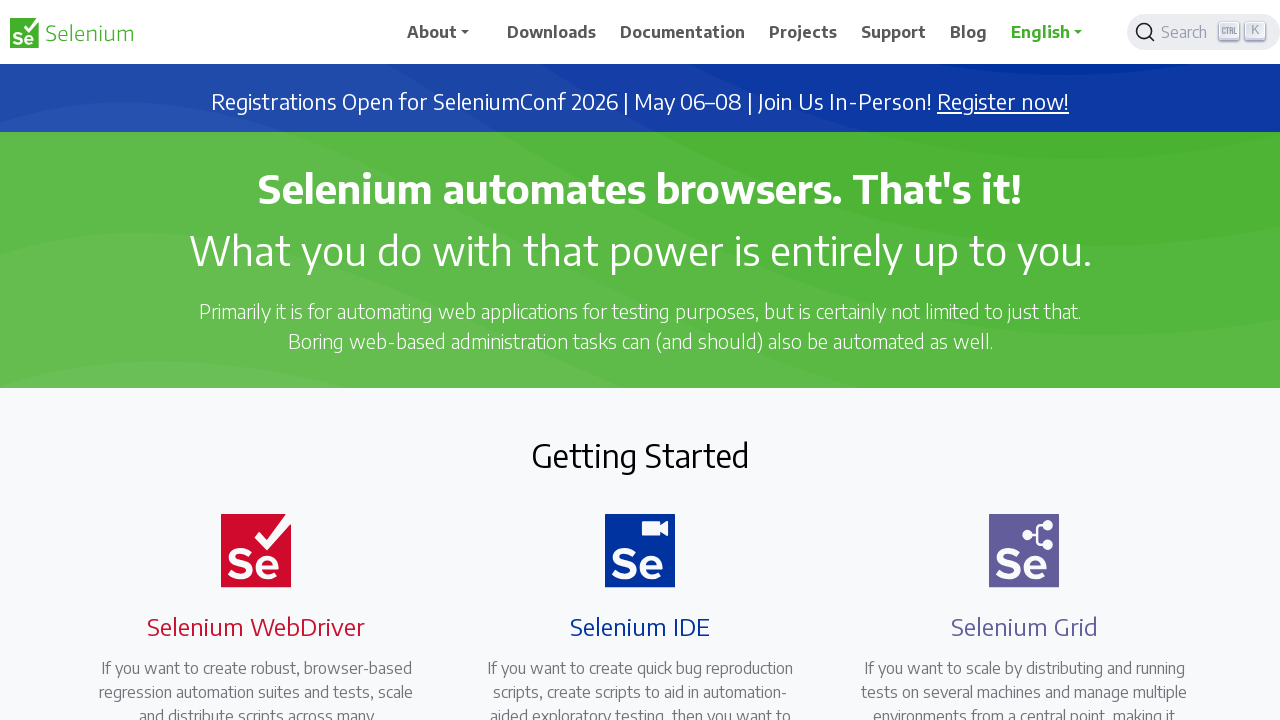

Set viewport size to 1920x1080
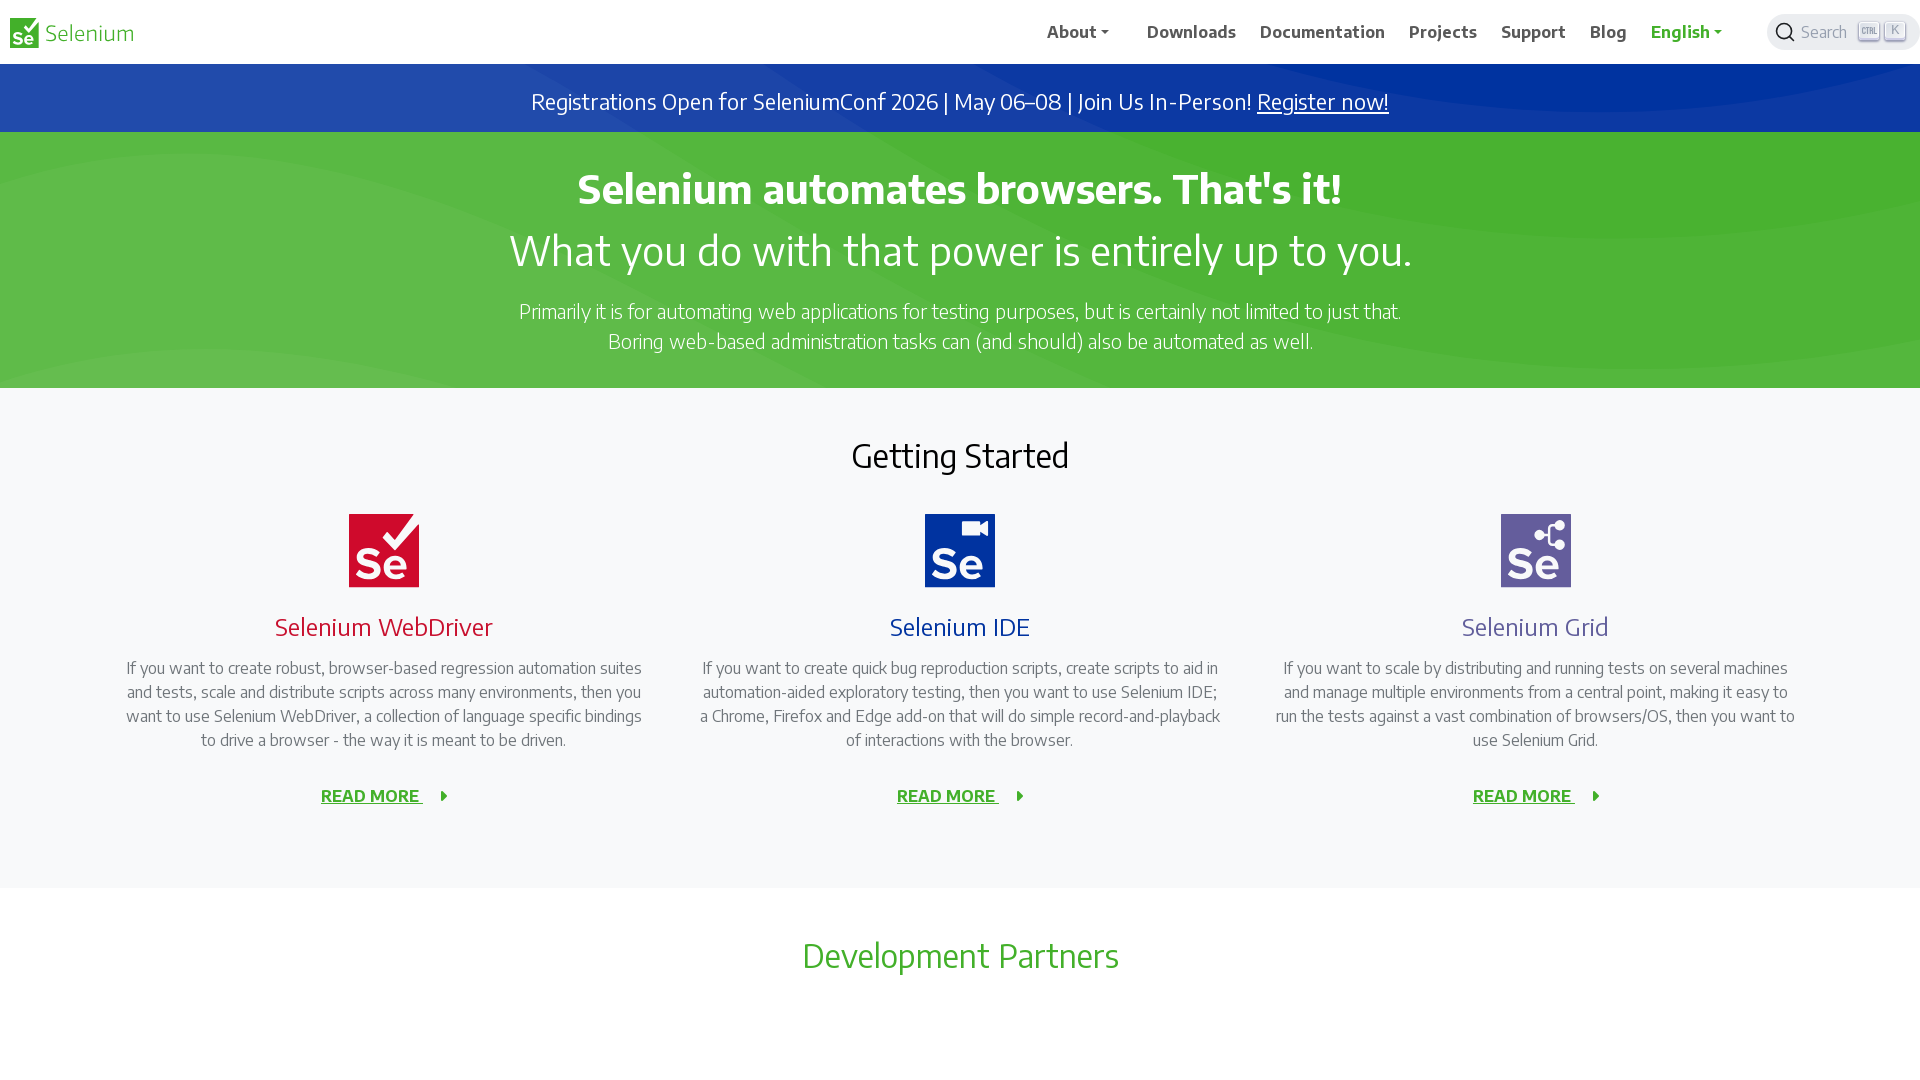

Scrolled down 5000 pixels using JavaScript
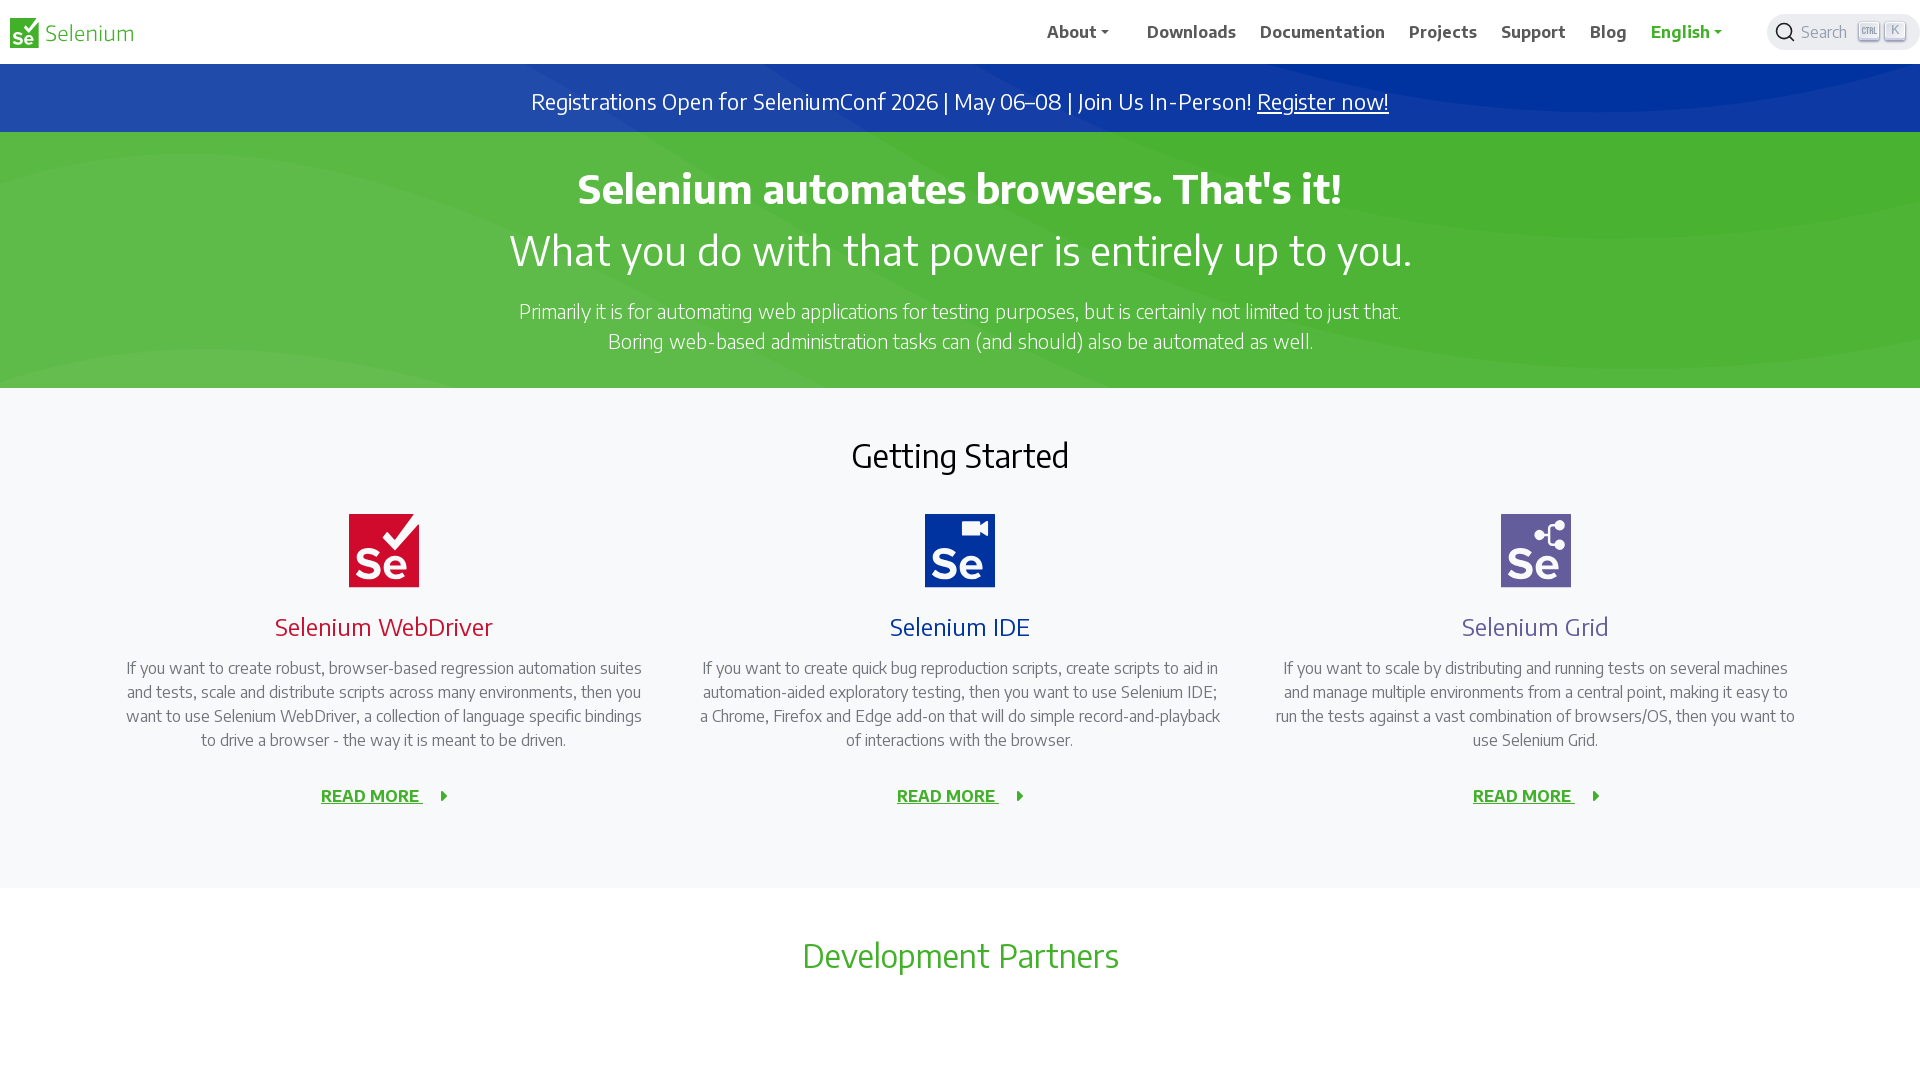

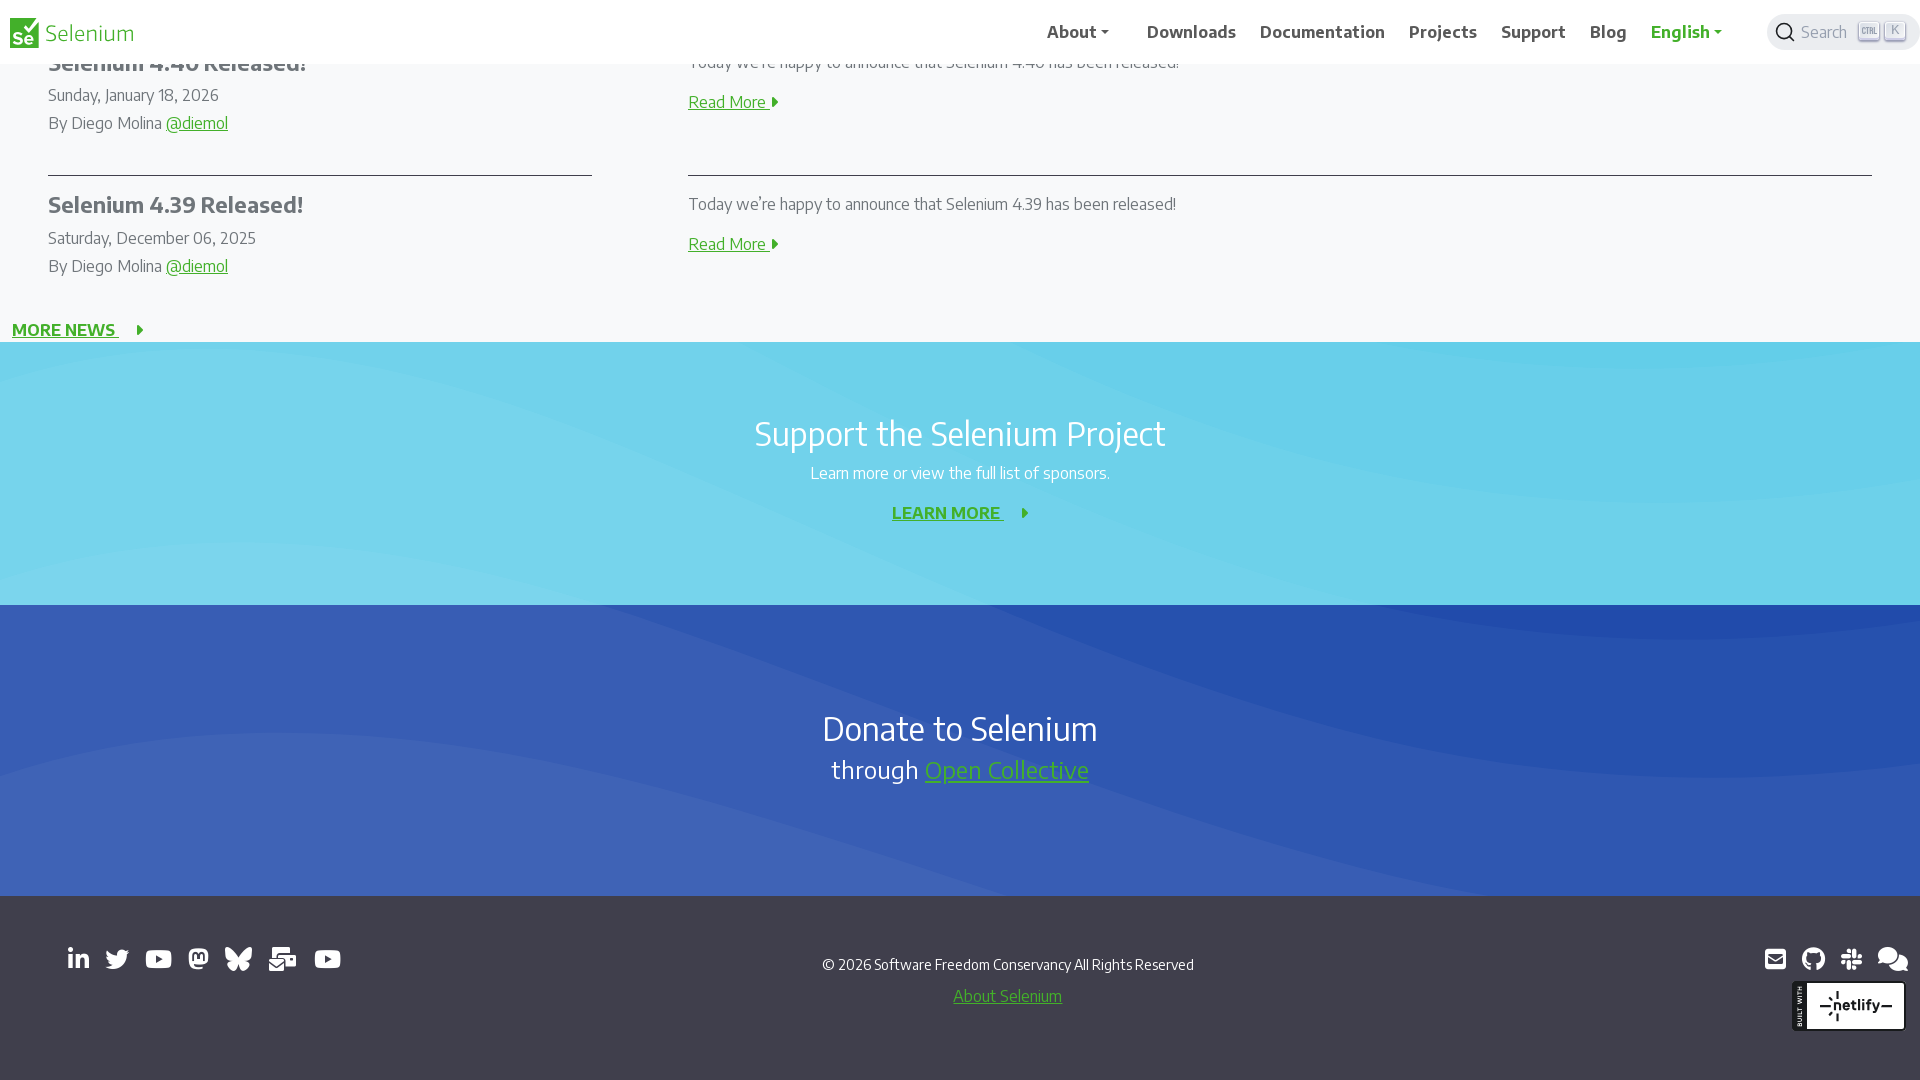